Tests browsing through product categories by clicking on Phones, Laptops, and Monitors category links

Starting URL: https://www.demoblaze.com/

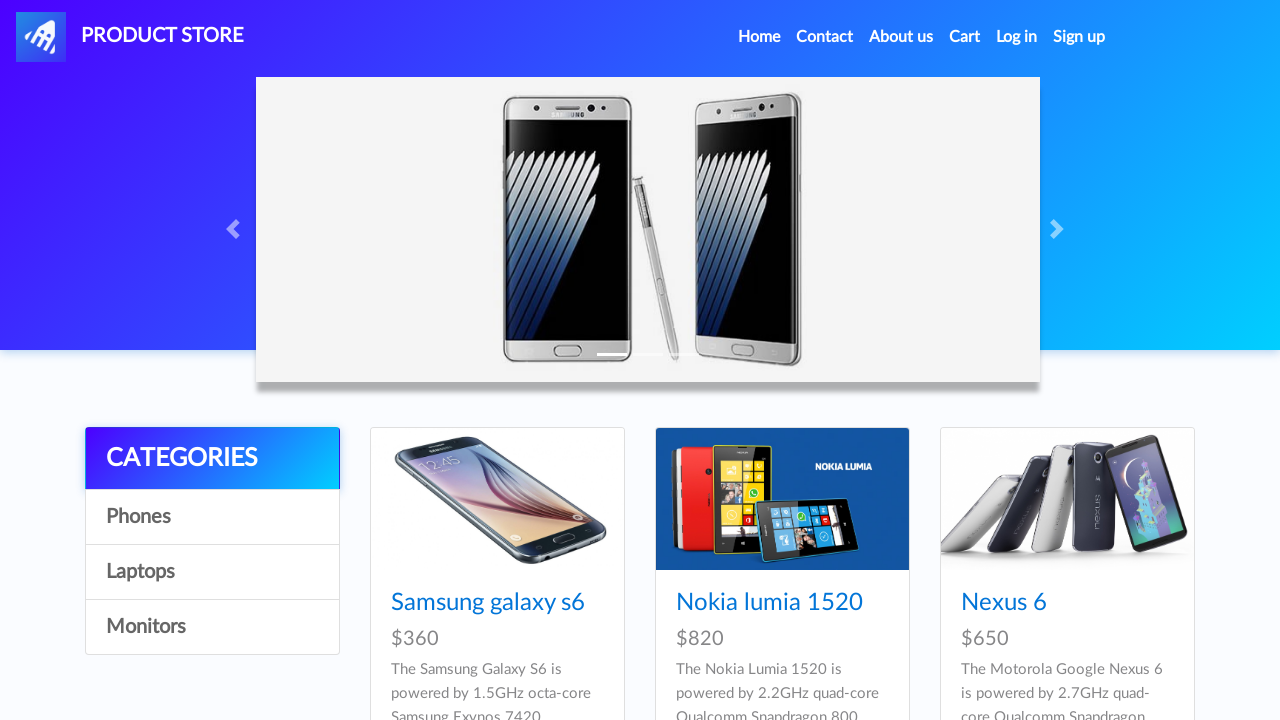

Clicked on Phones category at (212, 517) on #itemc
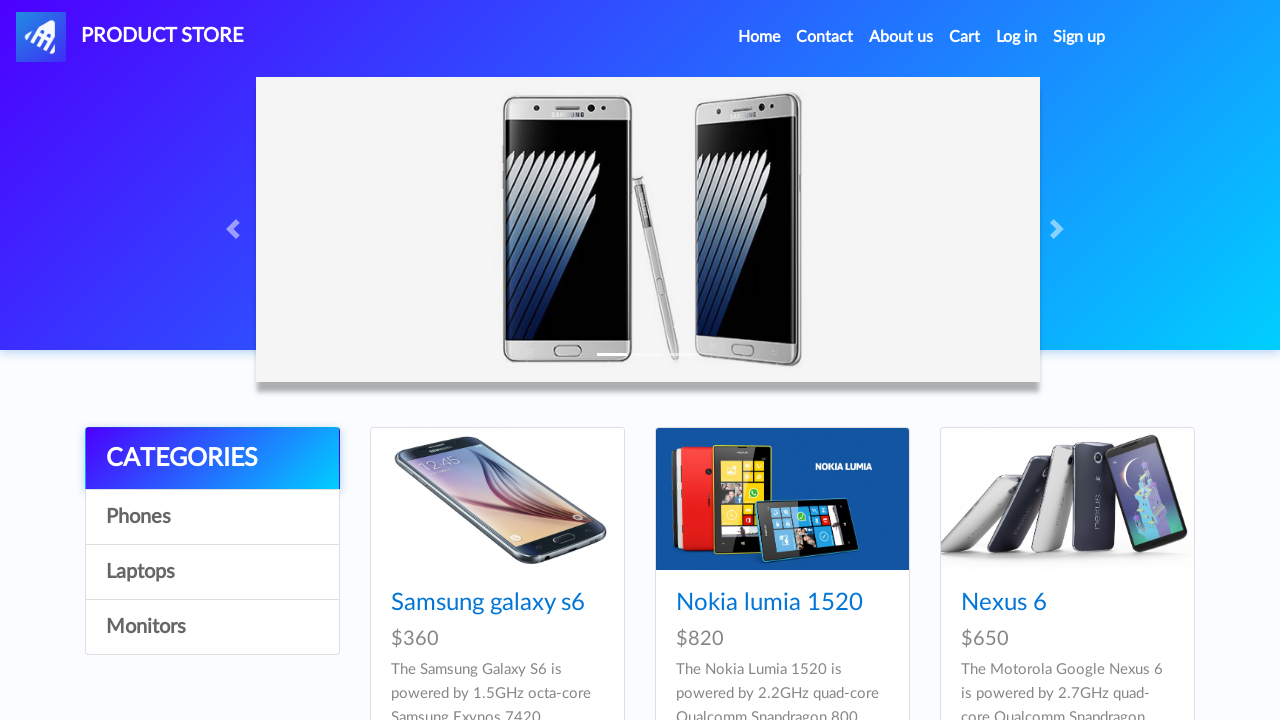

Clicked on Laptops category at (212, 572) on a:has-text('Laptops')
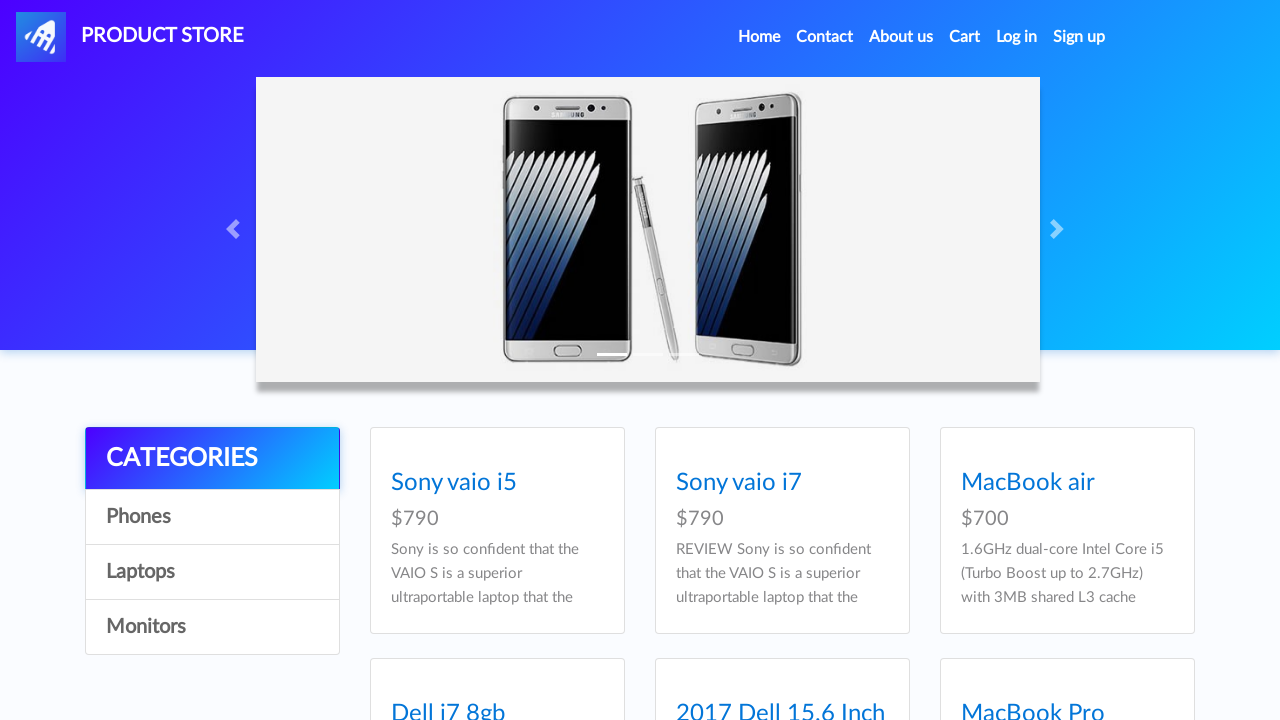

Clicked on Monitors category at (212, 627) on a:has-text('Monitors')
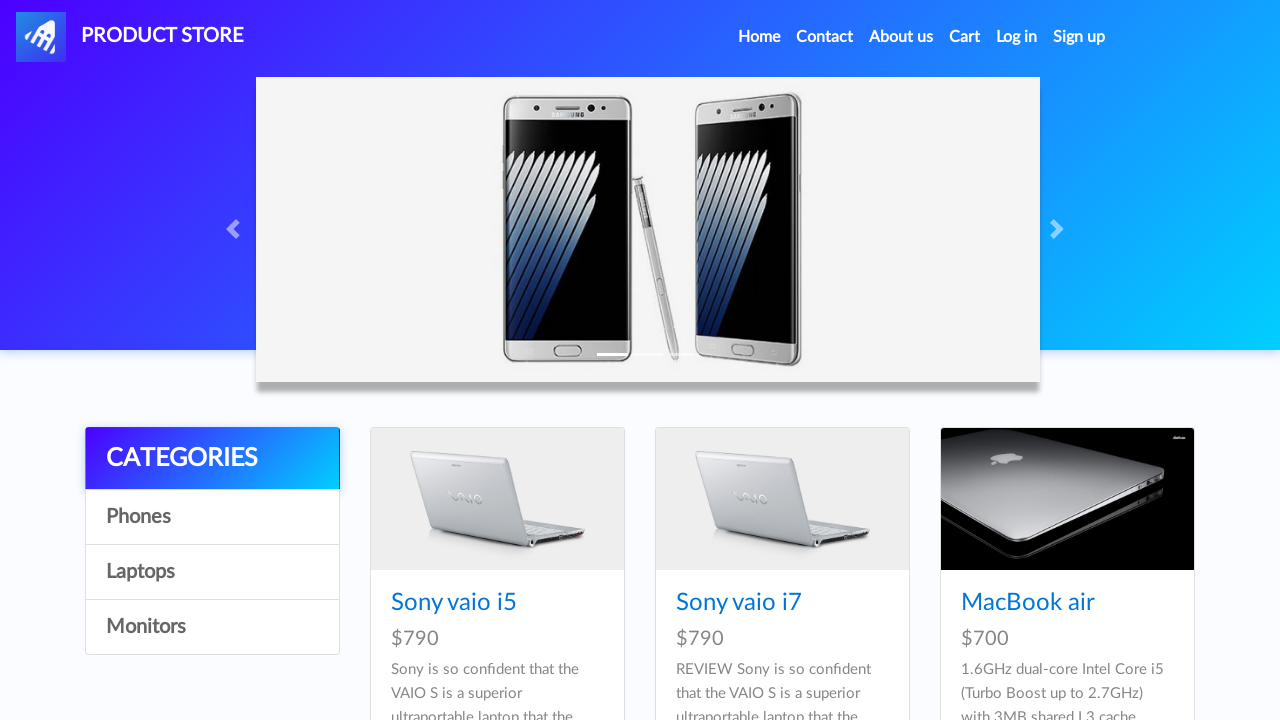

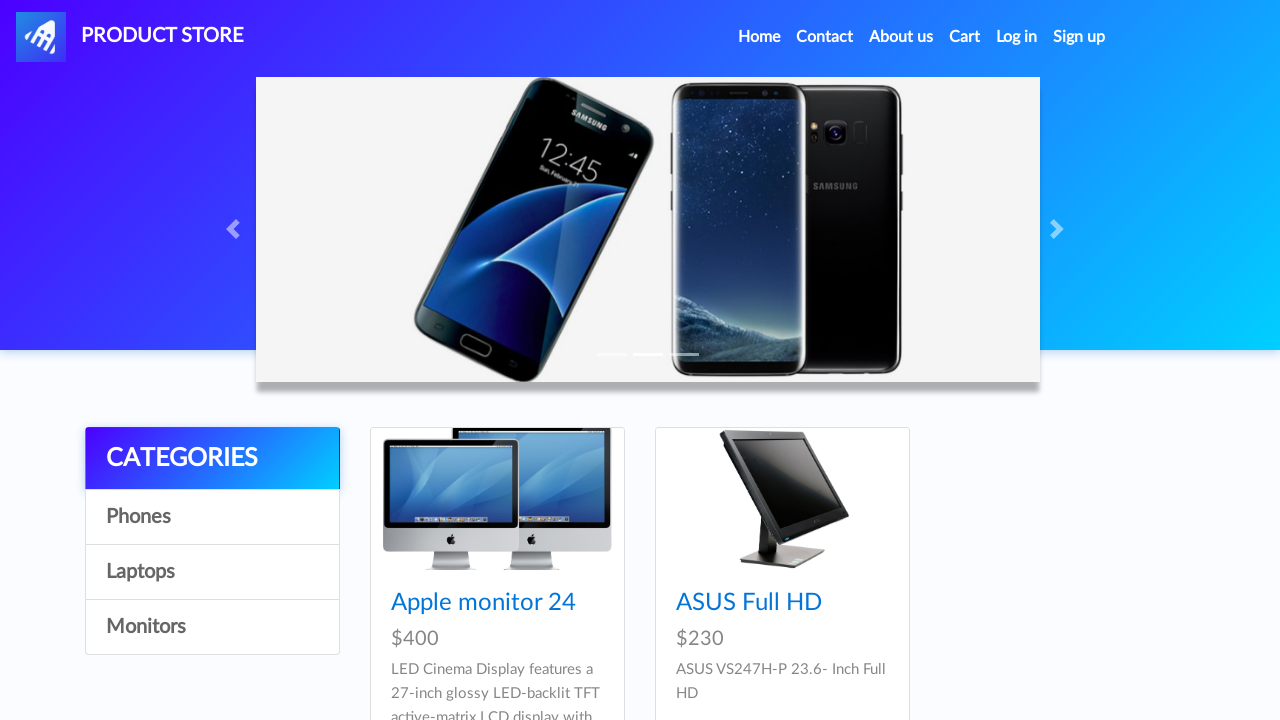